Tests handling of a simple alert by clicking an alert button and accepting the alert dialog

Starting URL: https://www.tutorialspoint.com/selenium/practice/alerts.php

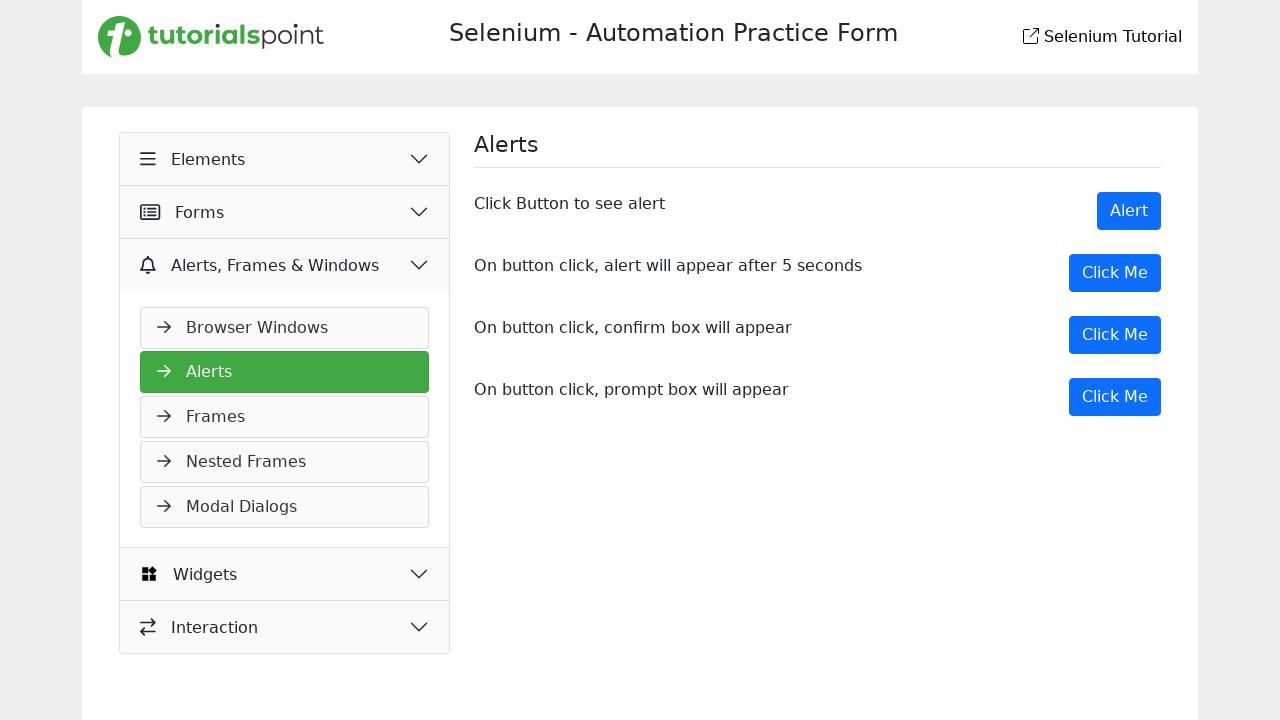

Clicked the Alert button at (1129, 211) on xpath=//button[contains(text(),'Alert') and @class='btn btn-primary']
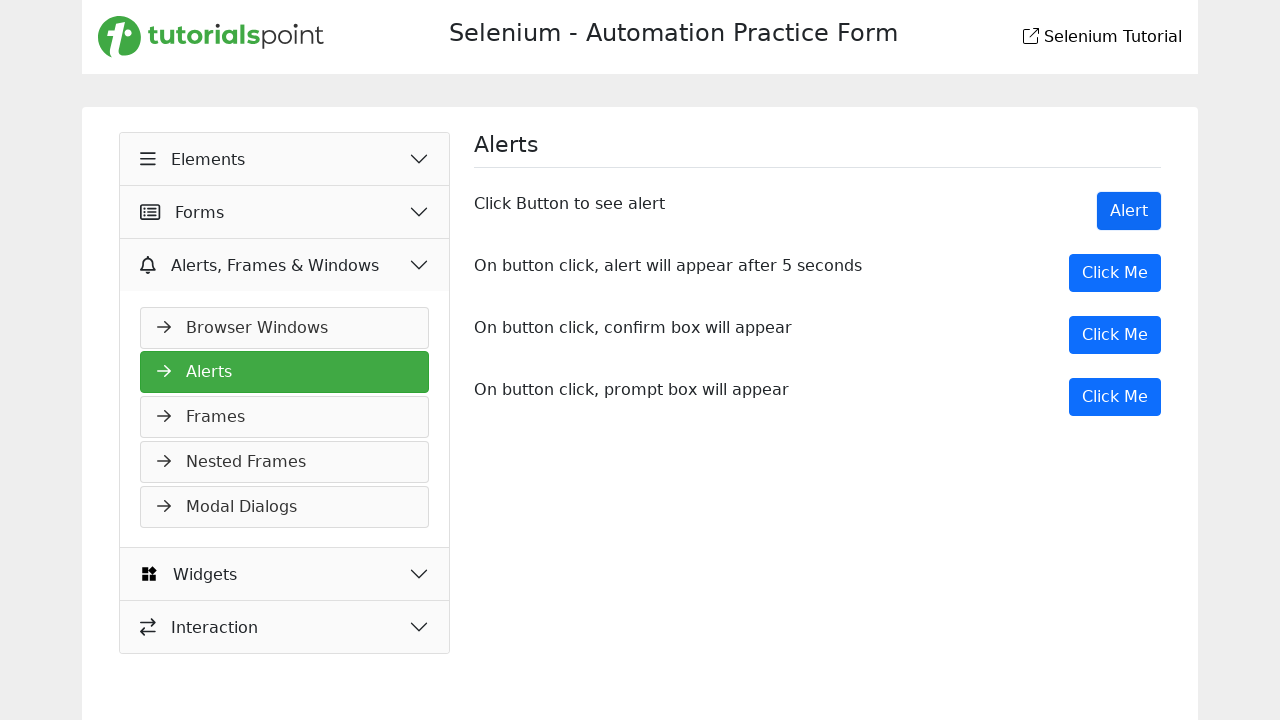

Set up dialog handler to accept alert
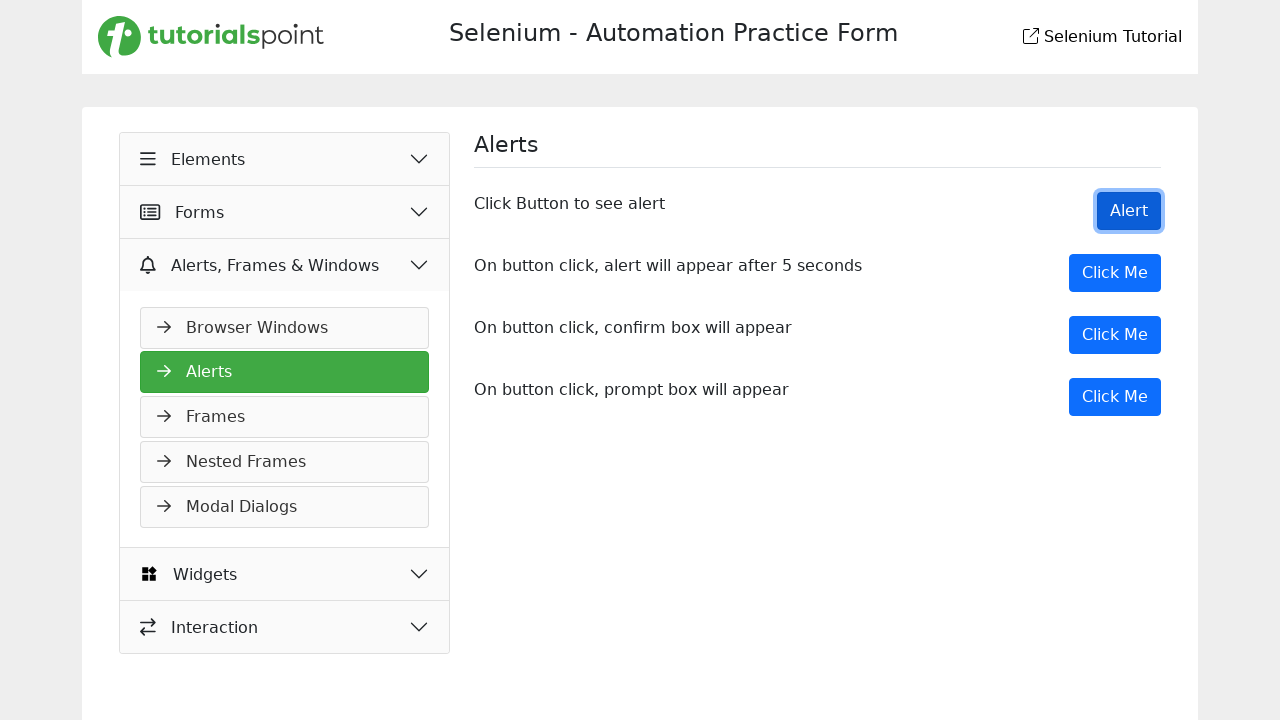

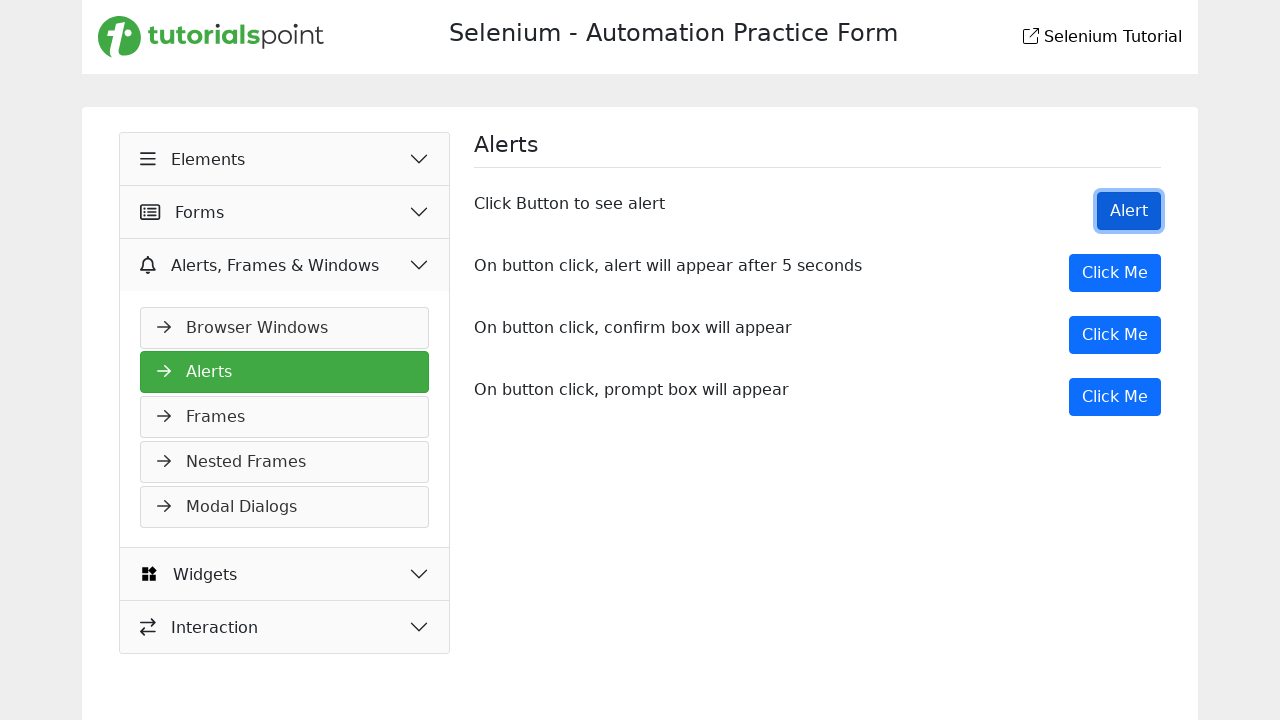